Tests checkout page accessibility by navigating to common checkout URLs and checking for checkout/payment form elements like email inputs, billing/shipping text, and place order buttons.

Starting URL: https://gangrunprinting.com/checkout

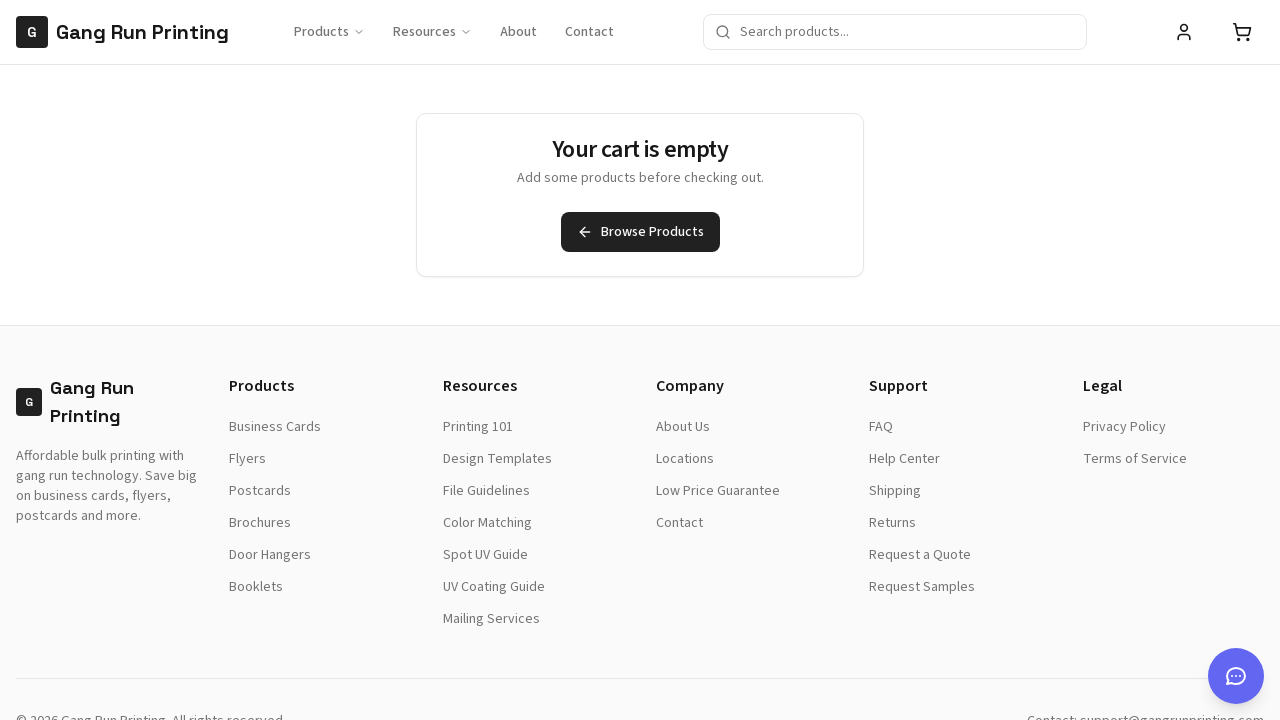

Waited for checkout page to load (2 second timeout)
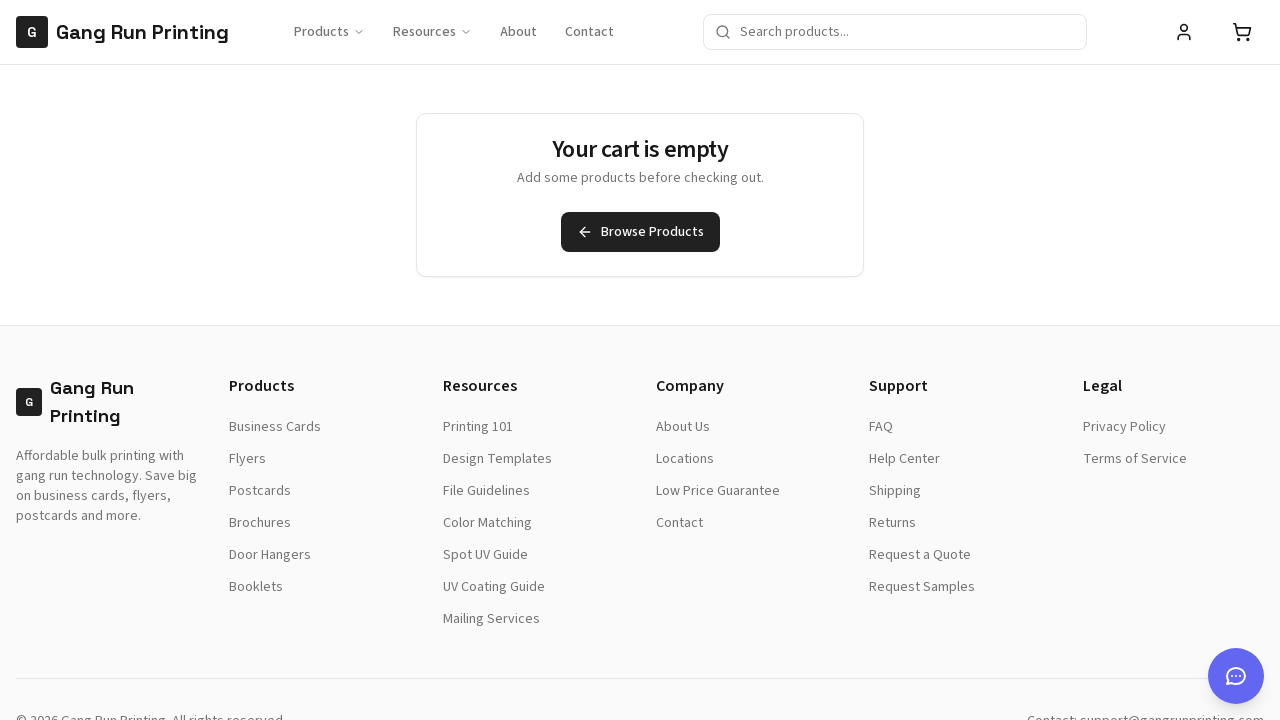

Checked visibility of checkout element: input[type="email"]
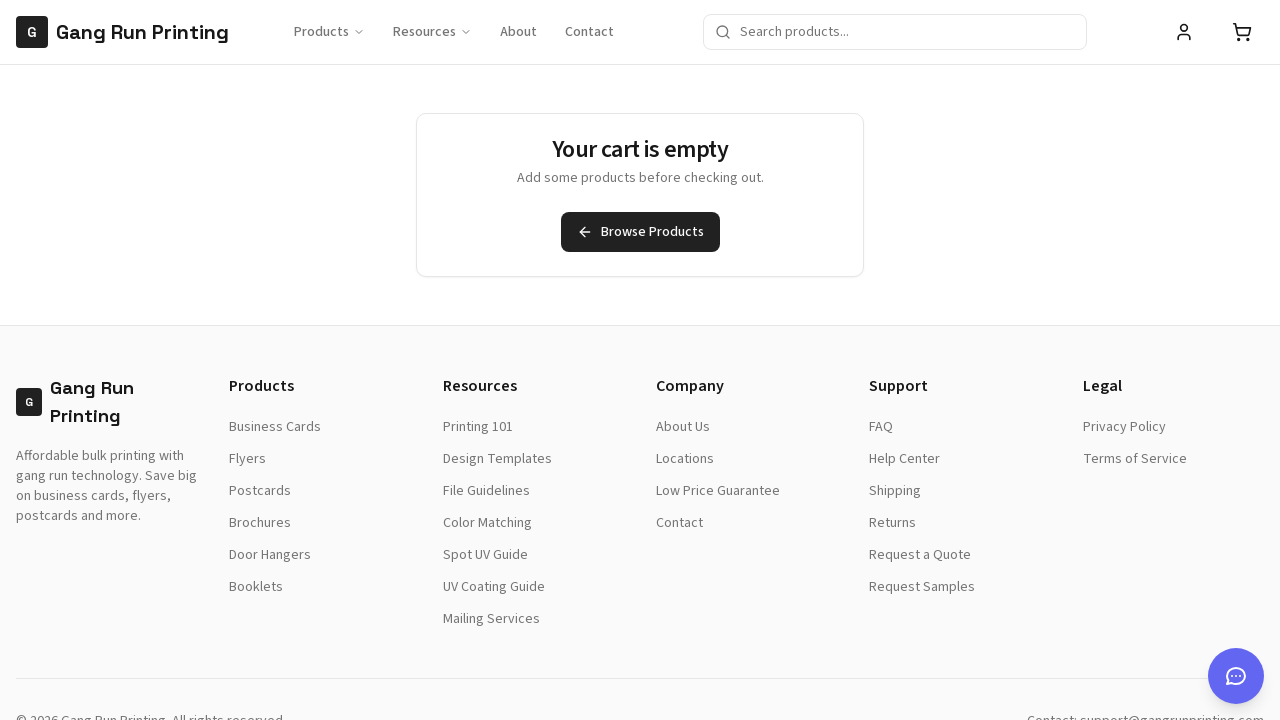

Checked visibility of checkout element: input[name="email"]
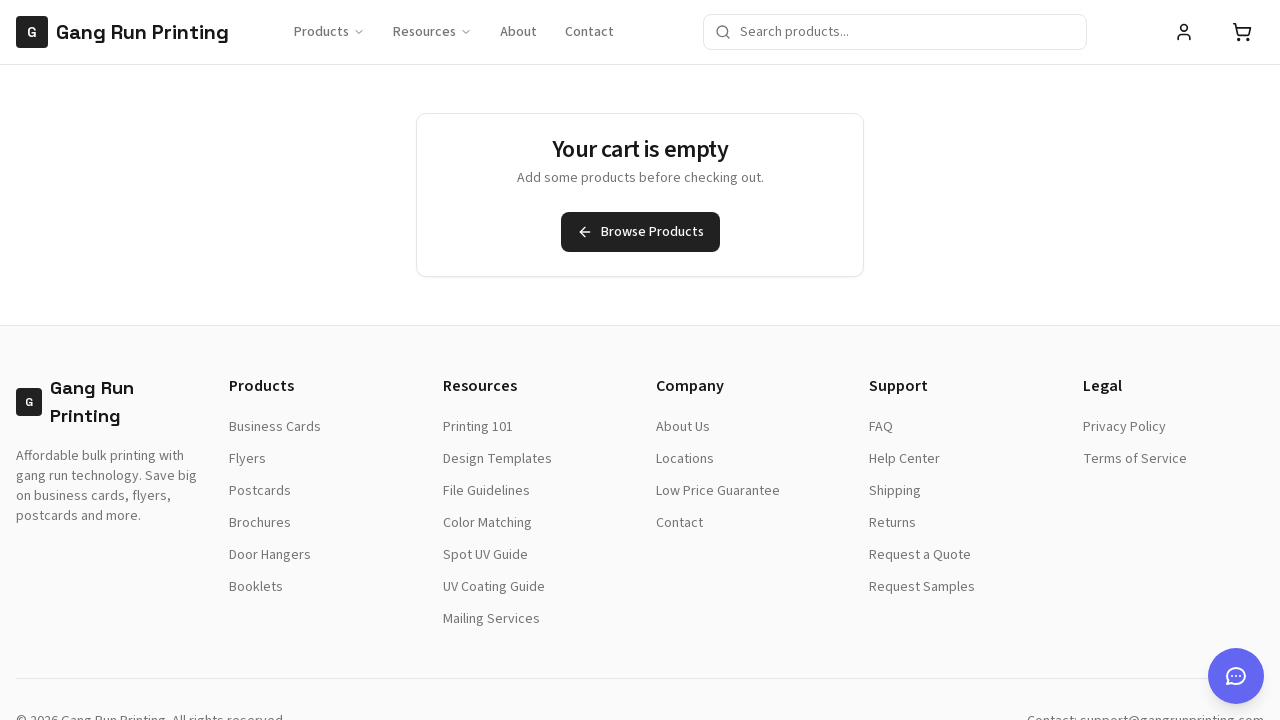

Checked visibility of checkout element: form
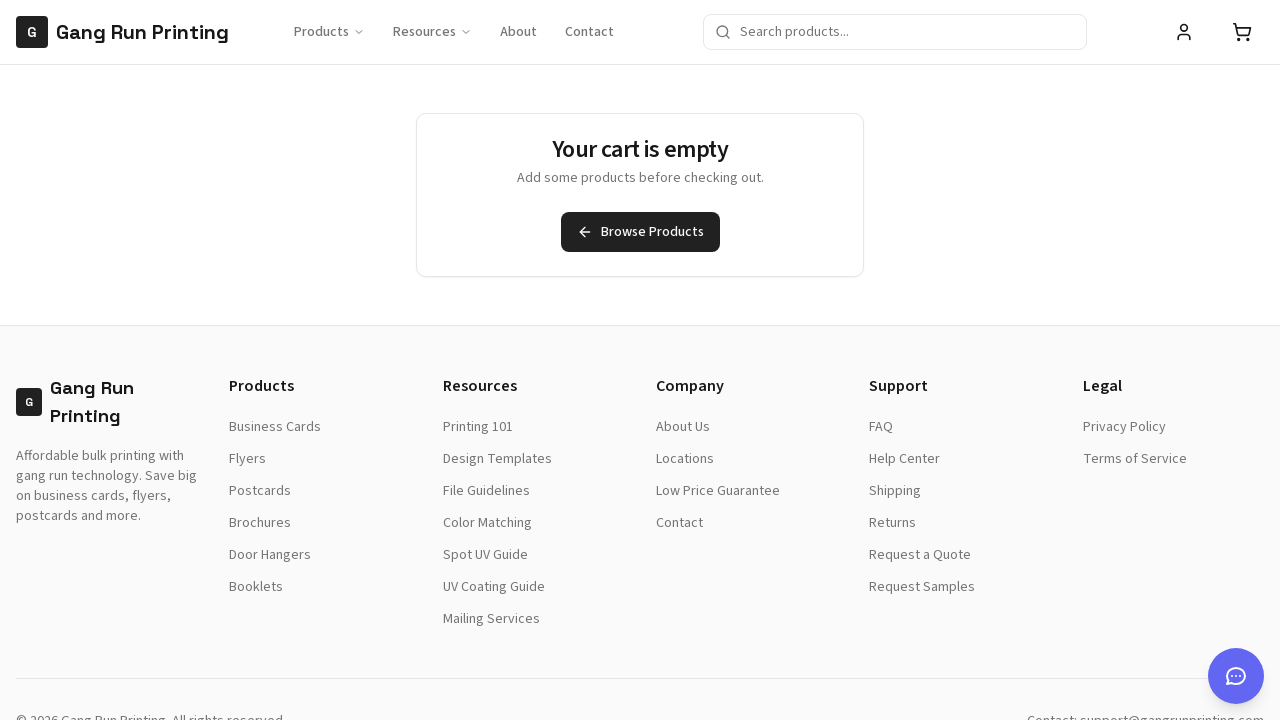

Checked visibility of checkout element: text=Billing
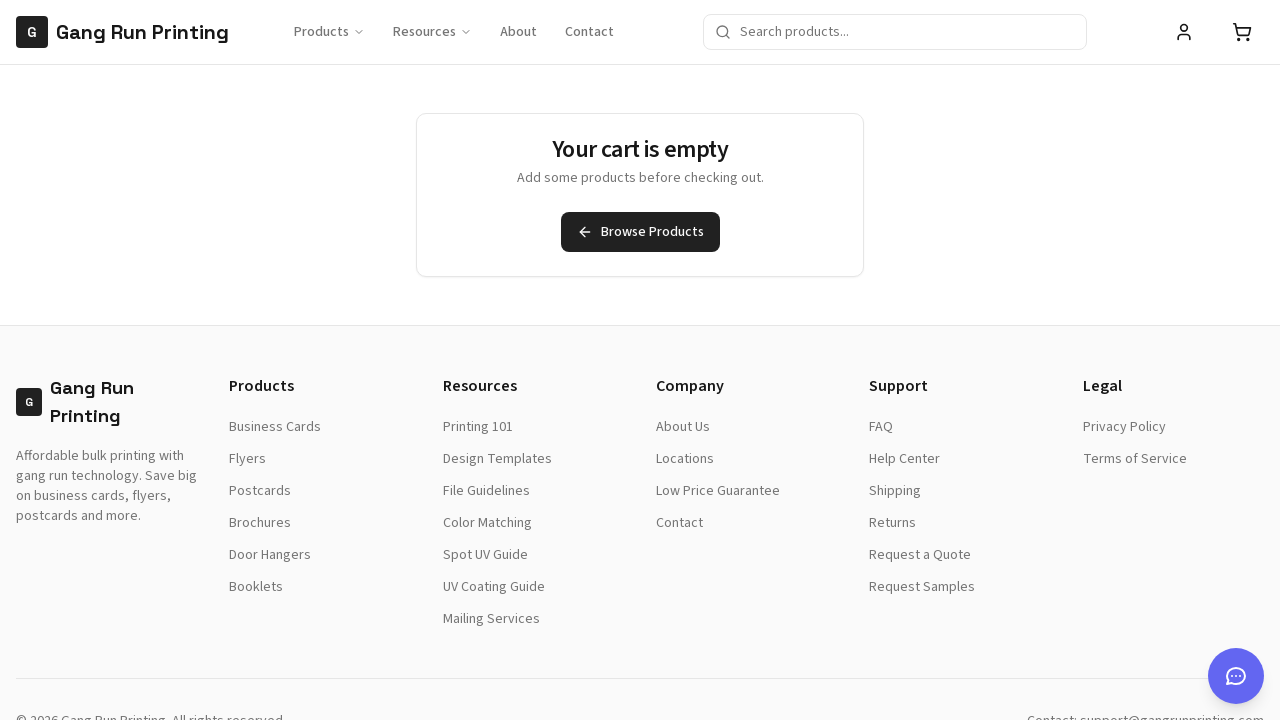

Checked visibility of checkout element: text=Shipping
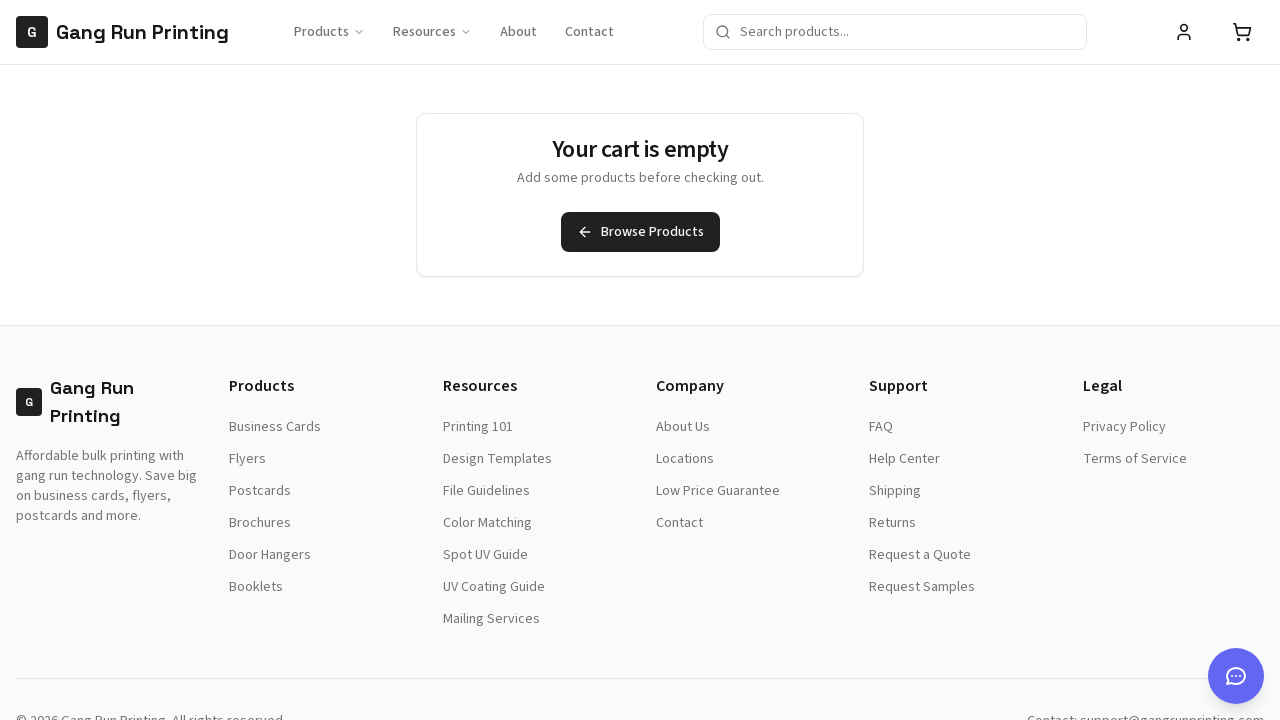

Checked visibility of checkout element: text=Payment
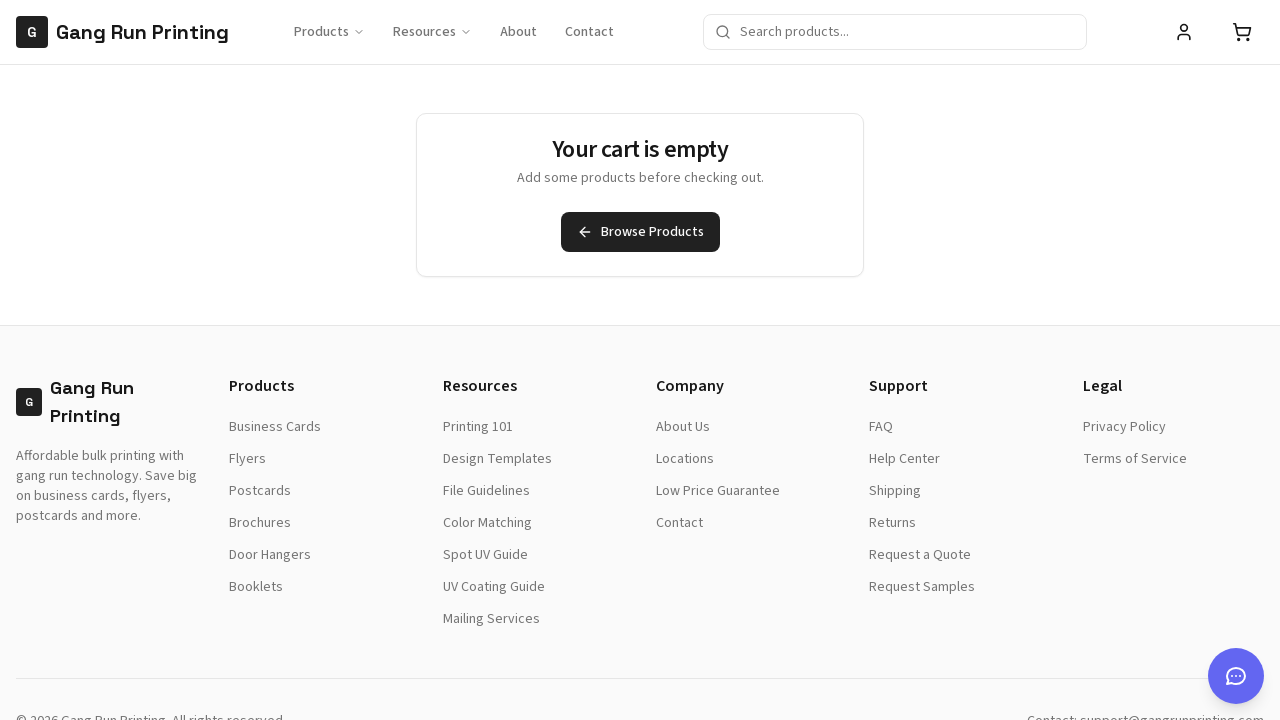

Checked visibility of checkout element: button:has-text("Place Order")
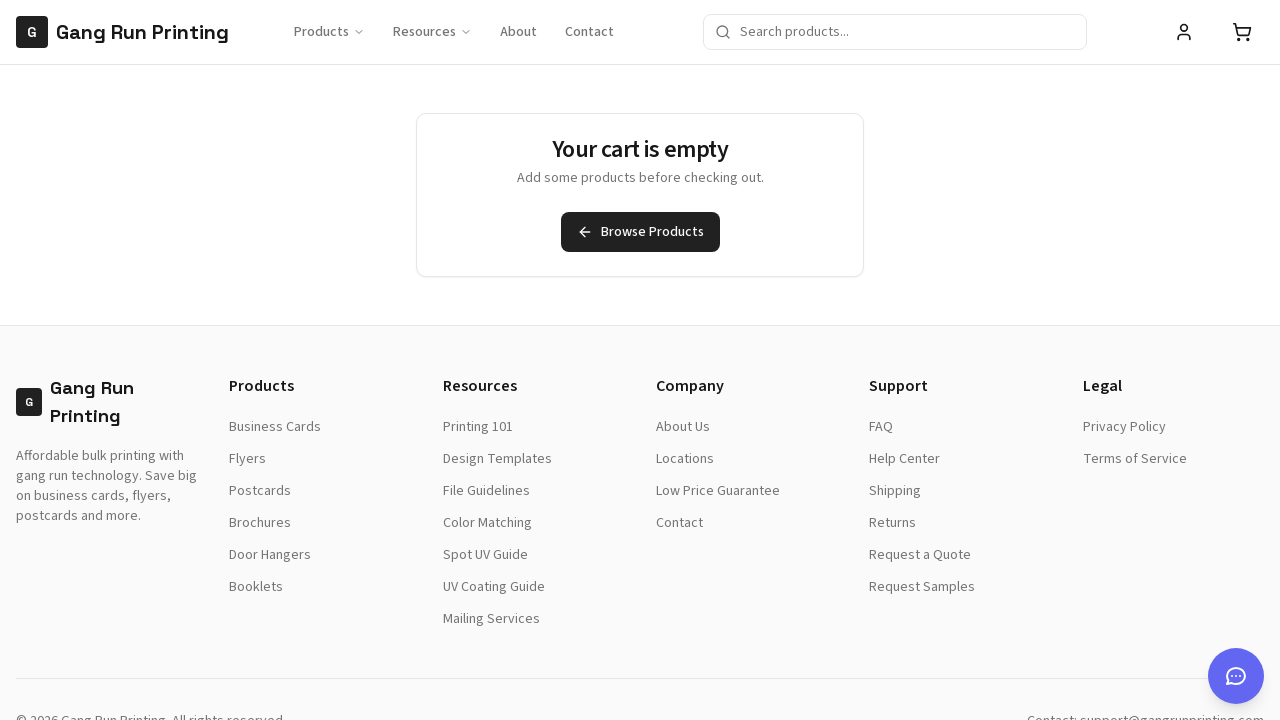

Checked visibility of checkout element: button:has-text("Complete")
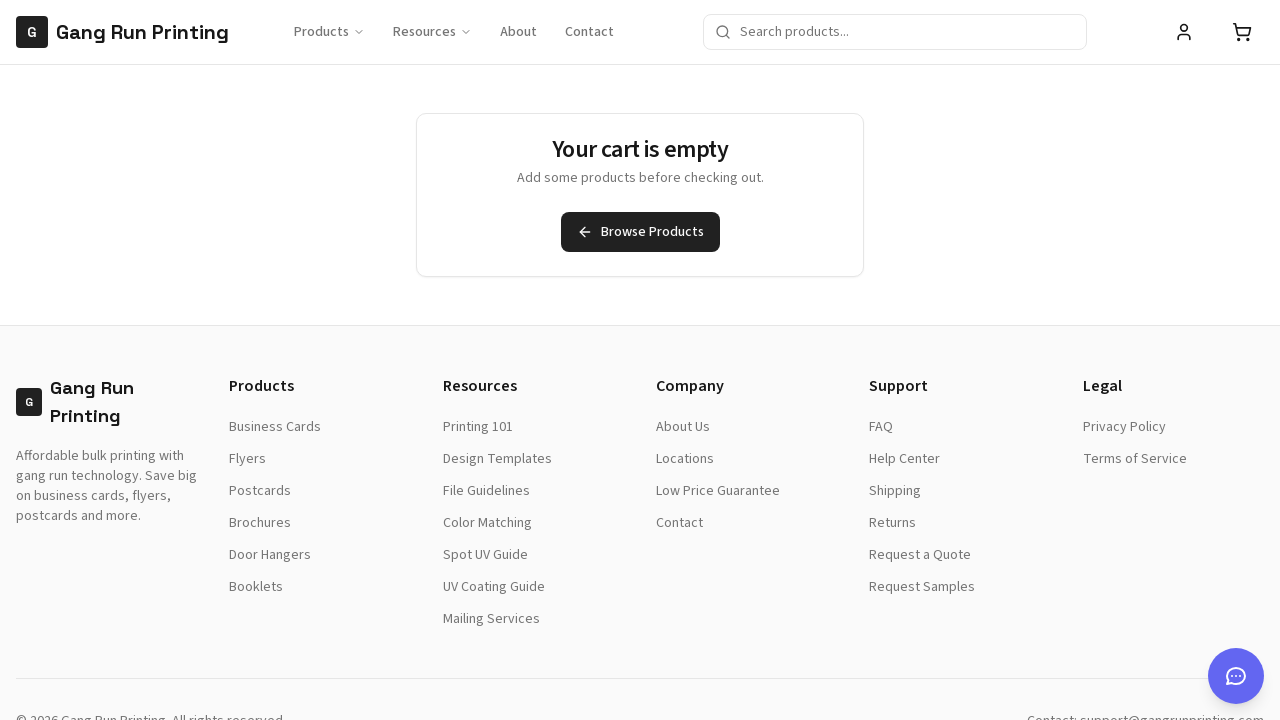

Checked visibility of checkout element: [data-testid="checkout-form"]
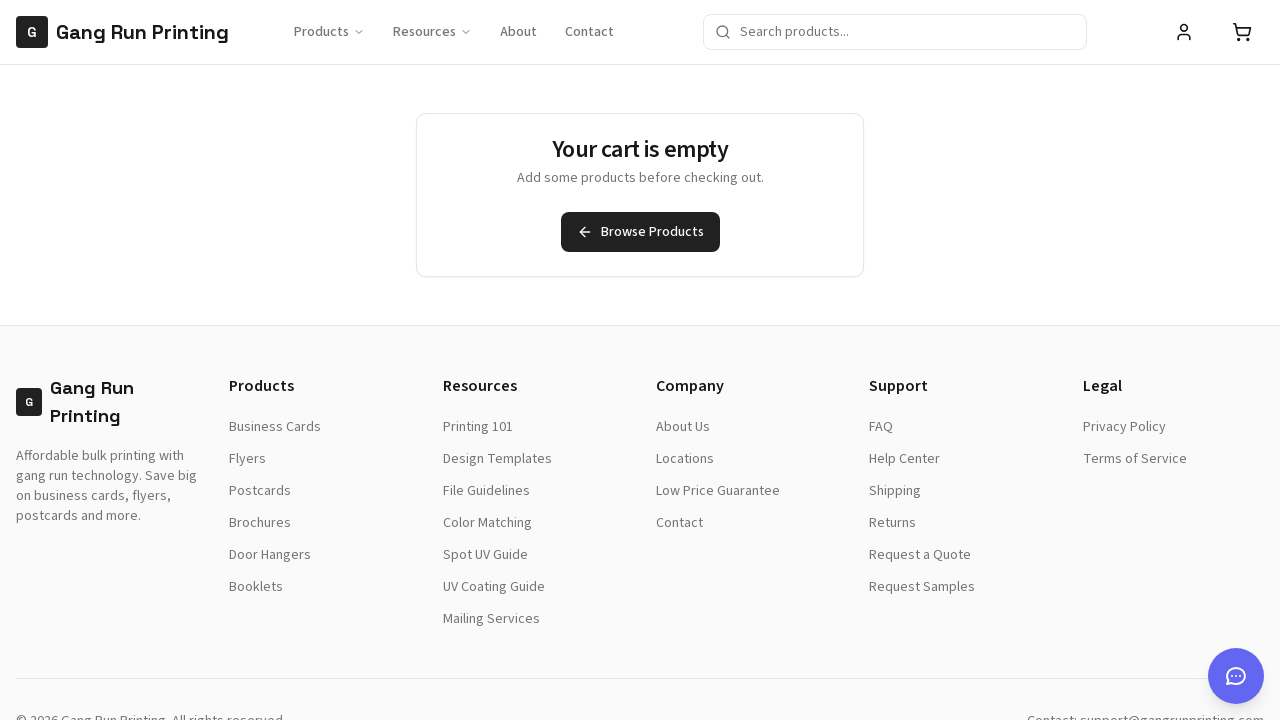

Navigated to order page: https://gangrunprinting.com/order
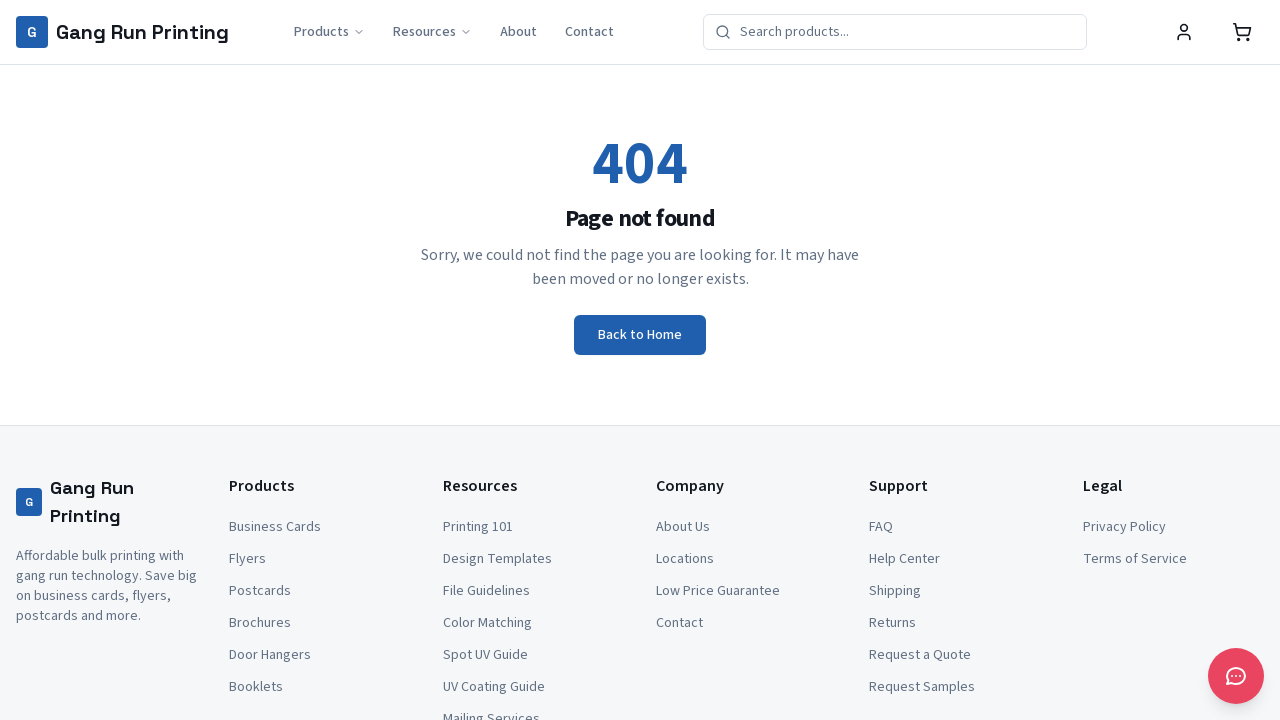

Waited for order page to load (2 second timeout)
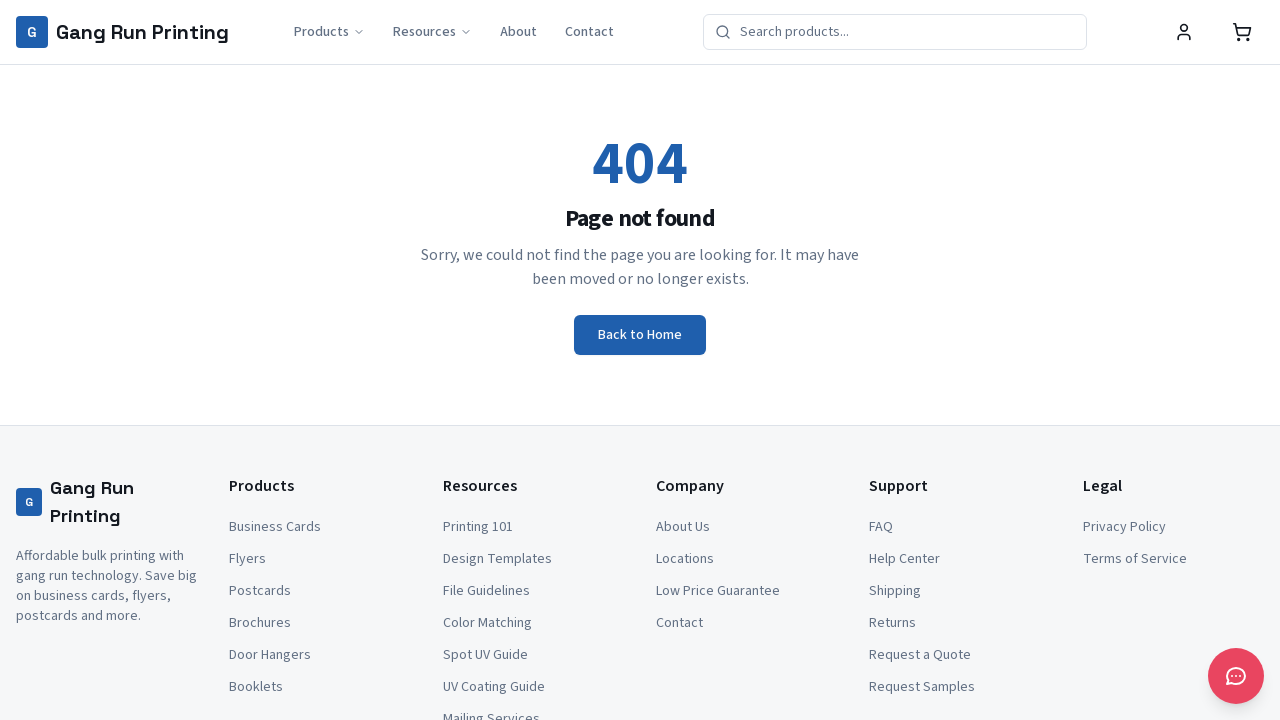

Checked visibility of checkout element on order page: input[type="email"]
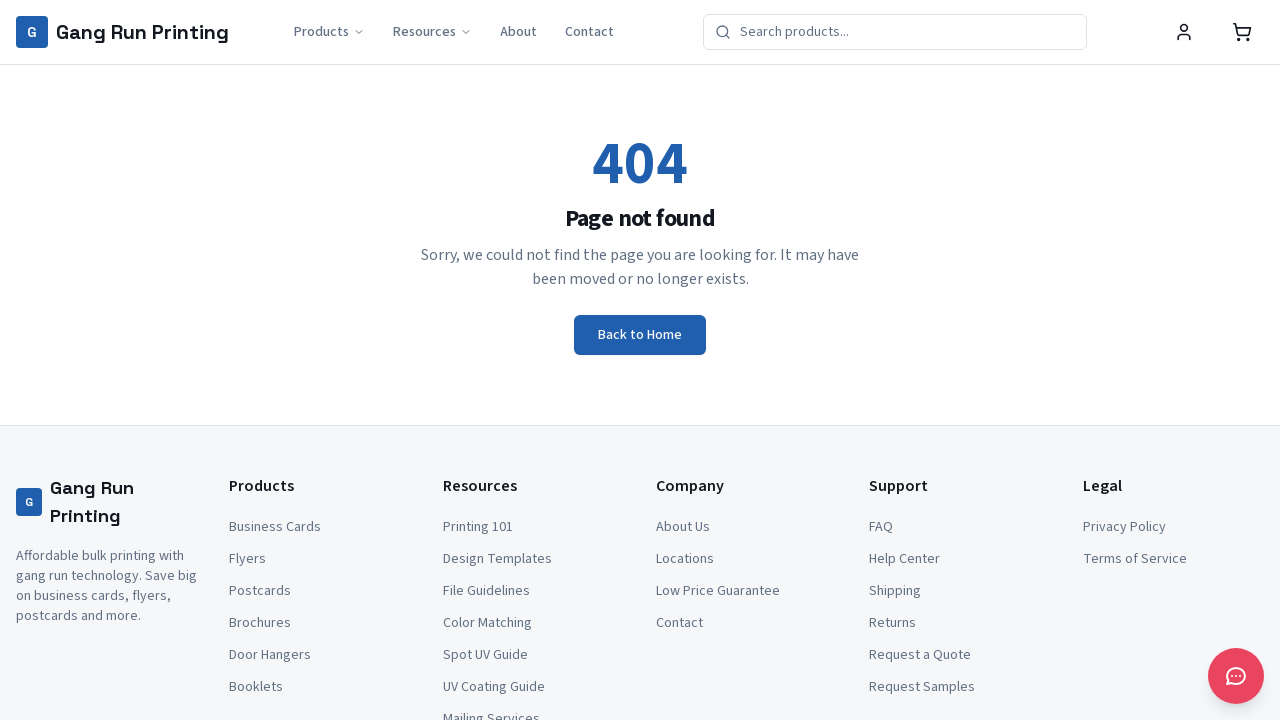

Checked visibility of checkout element on order page: input[name="email"]
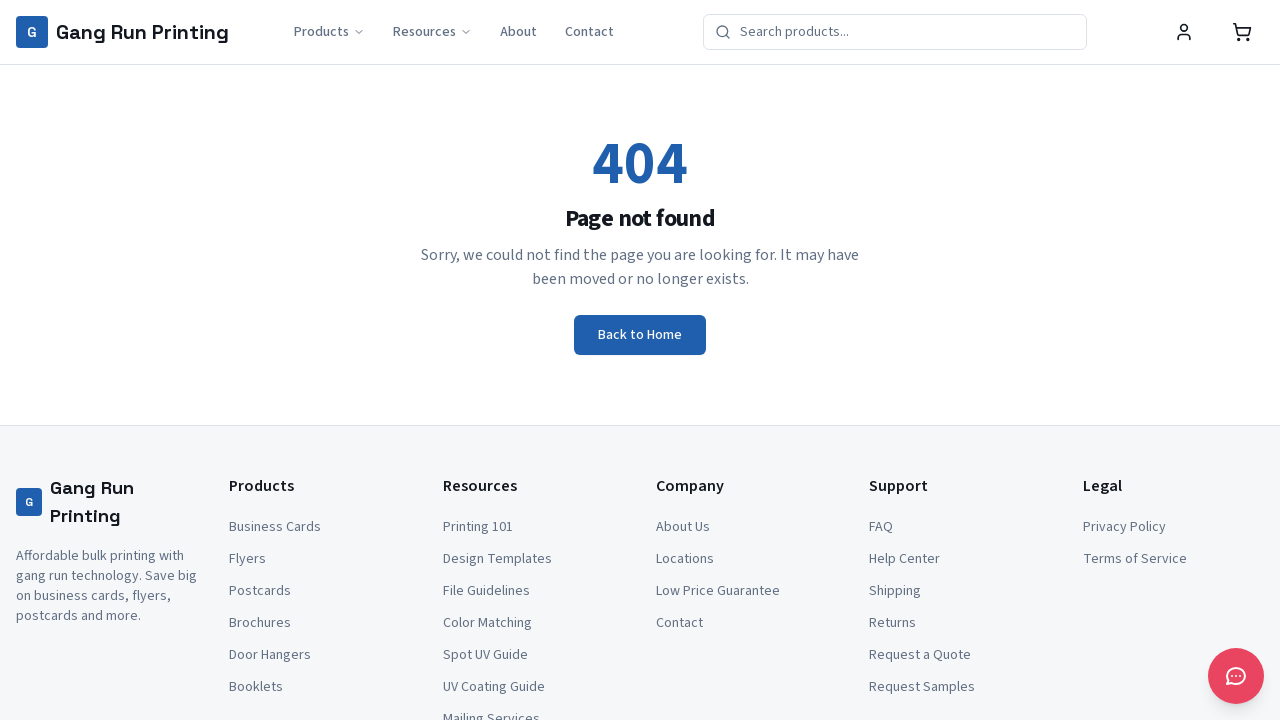

Checked visibility of checkout element on order page: form
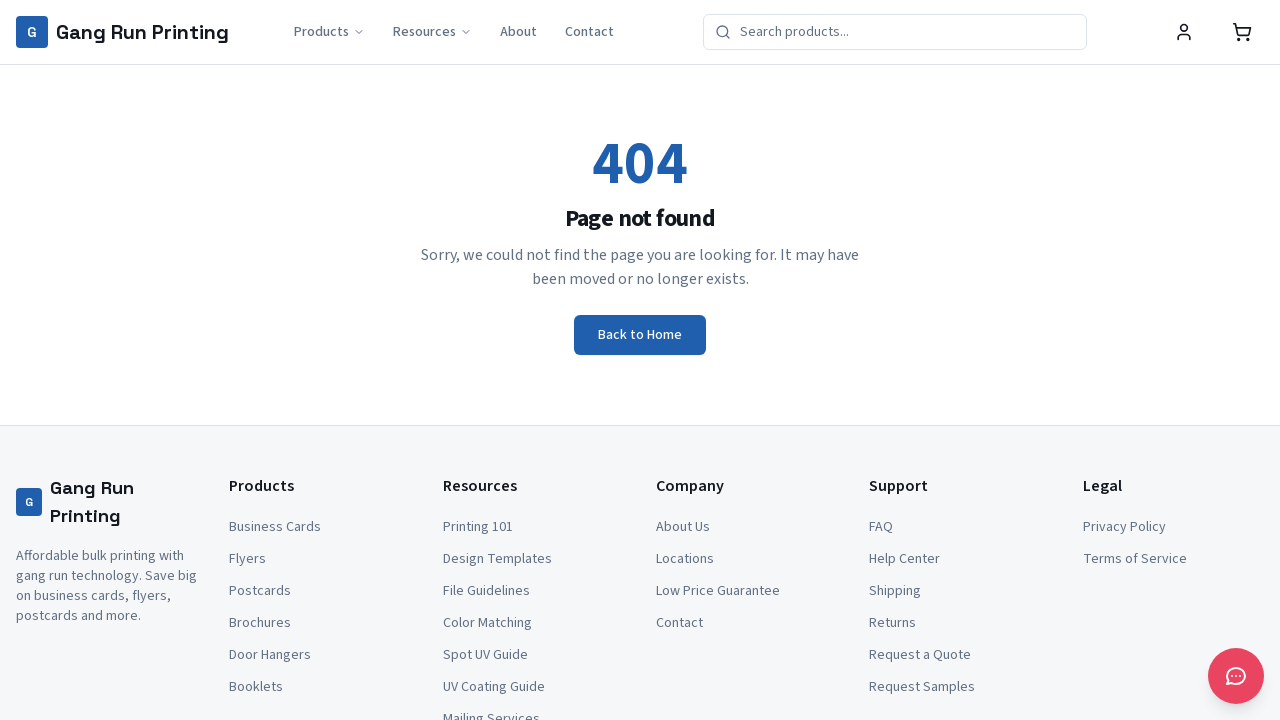

Checked visibility of checkout element on order page: text=Billing
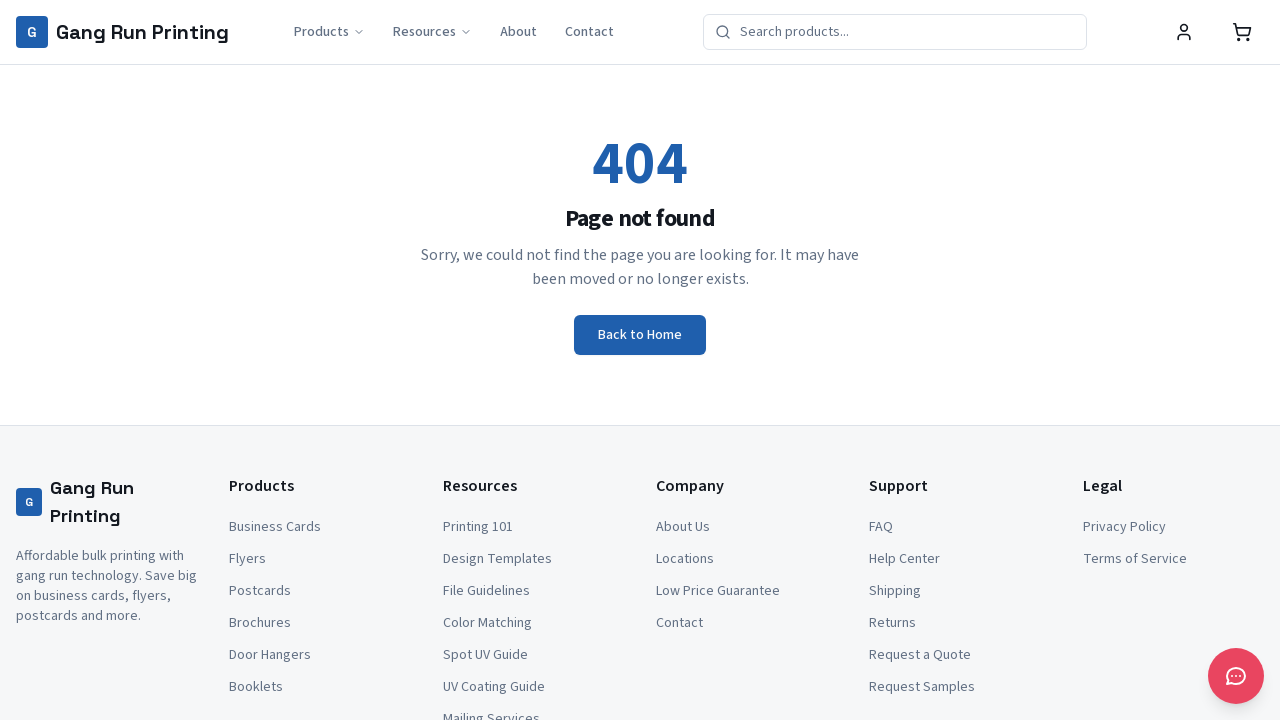

Checked visibility of checkout element on order page: text=Shipping
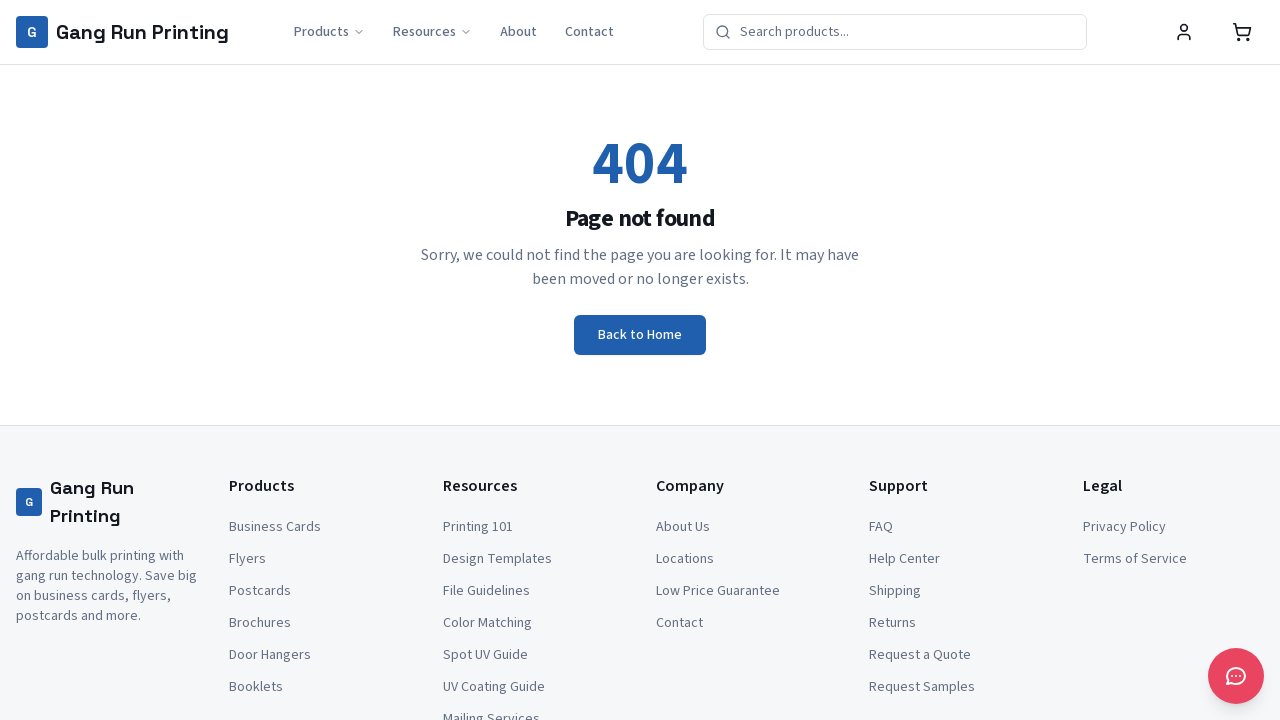

Checked visibility of checkout element on order page: text=Payment
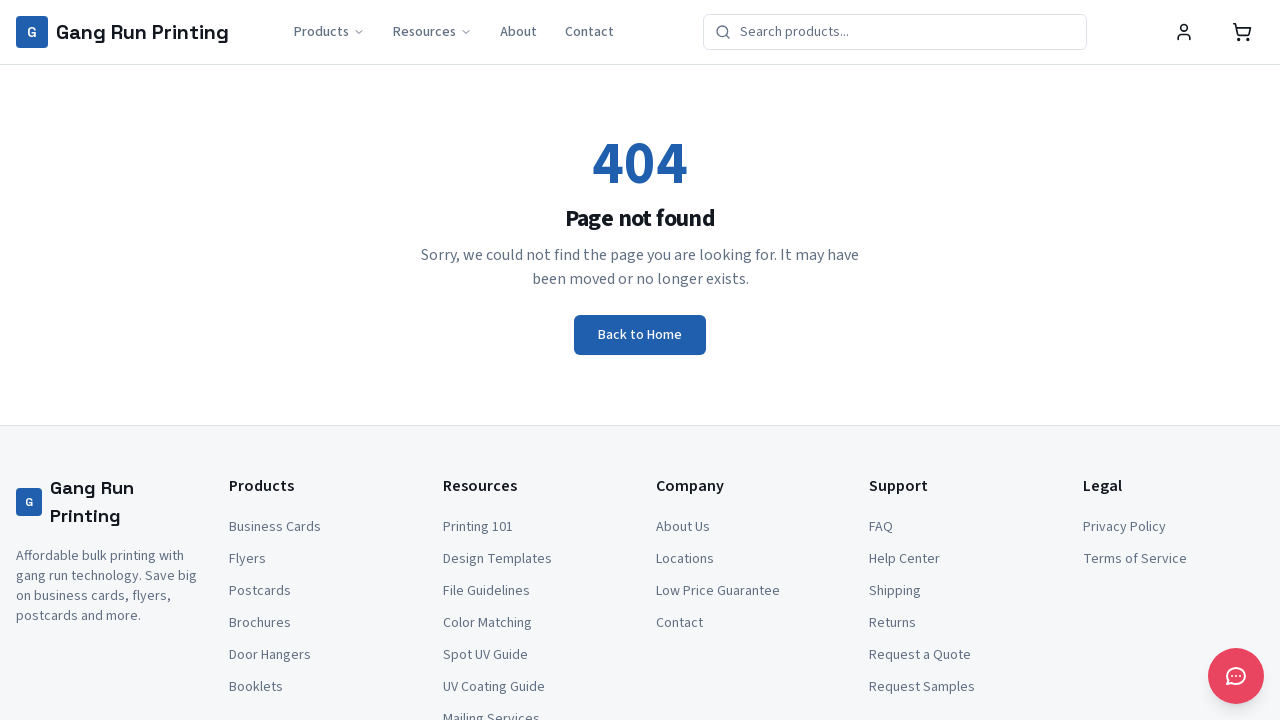

Checked visibility of checkout element on order page: button:has-text("Place Order")
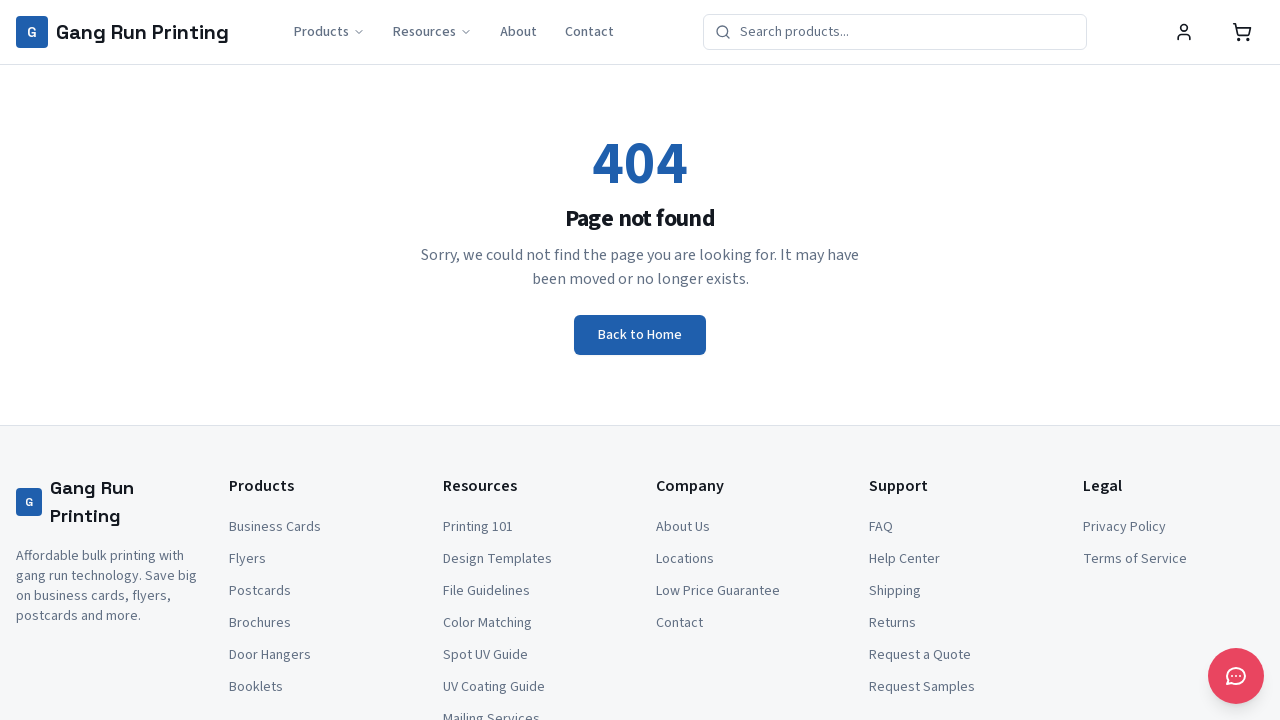

Checked visibility of checkout element on order page: button:has-text("Complete")
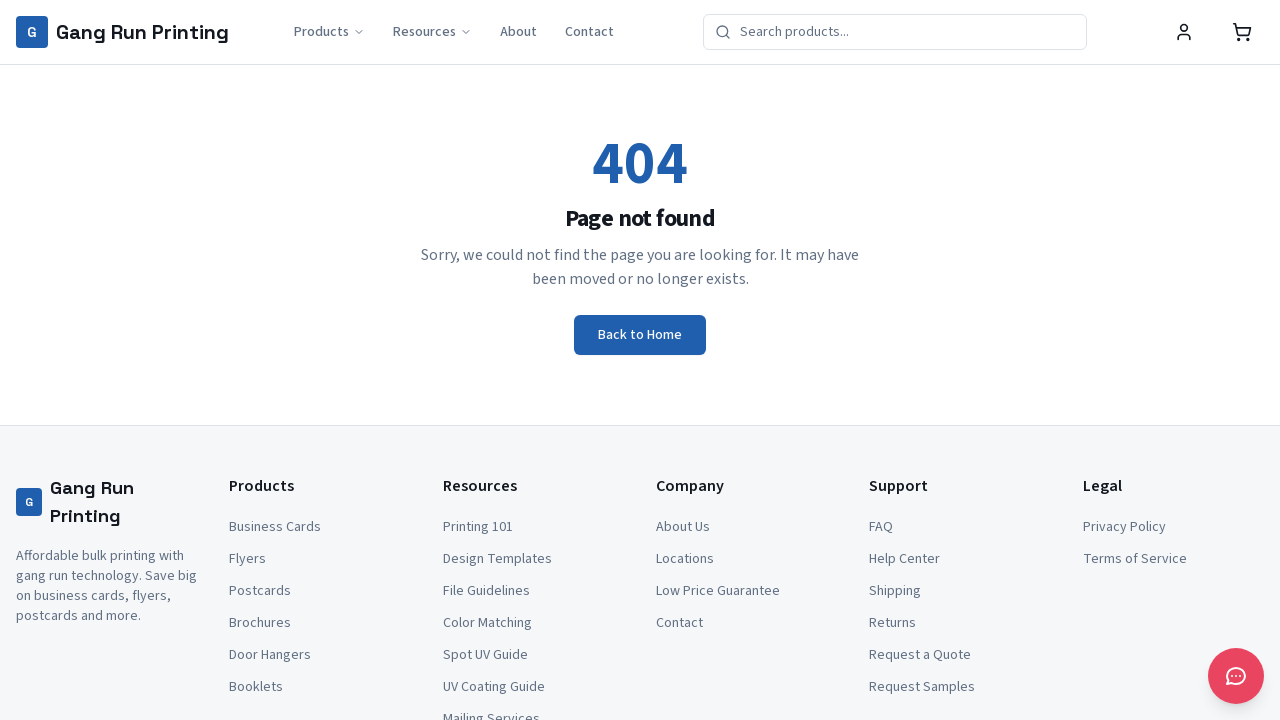

Checked visibility of checkout element on order page: [data-testid="checkout-form"]
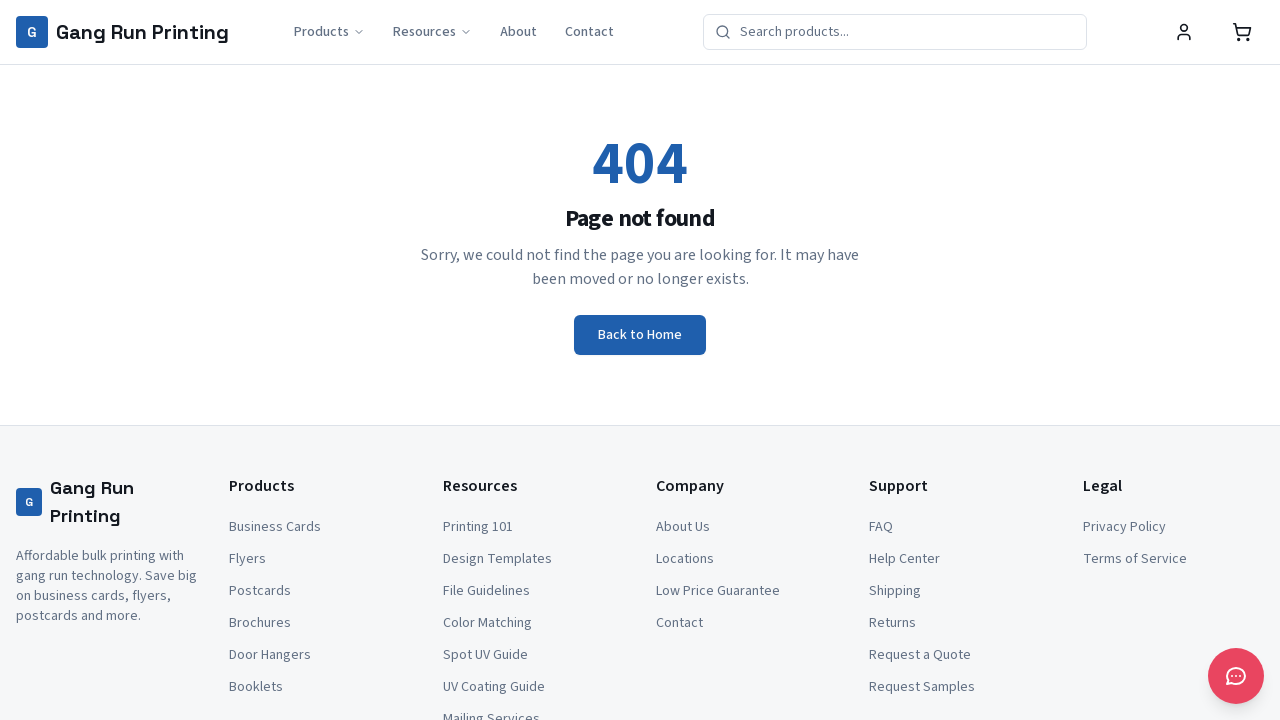

Navigated to payment page: https://gangrunprinting.com/payment
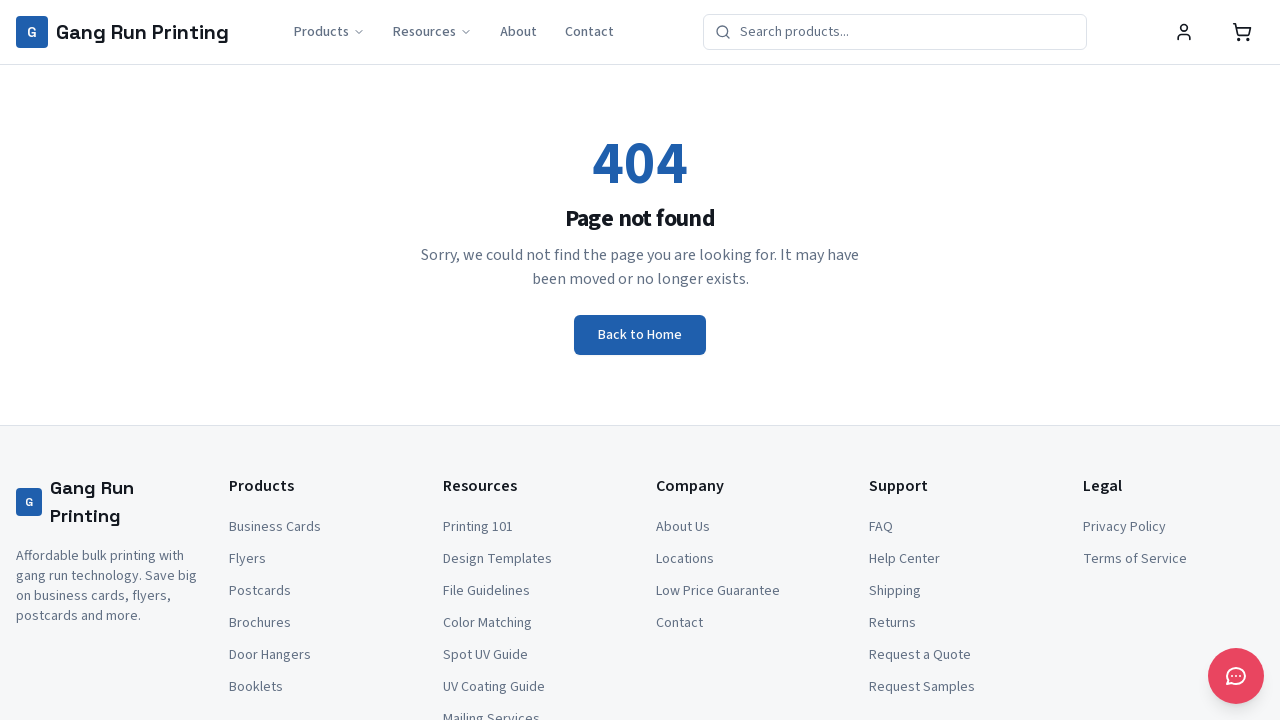

Waited for payment page to load (2 second timeout)
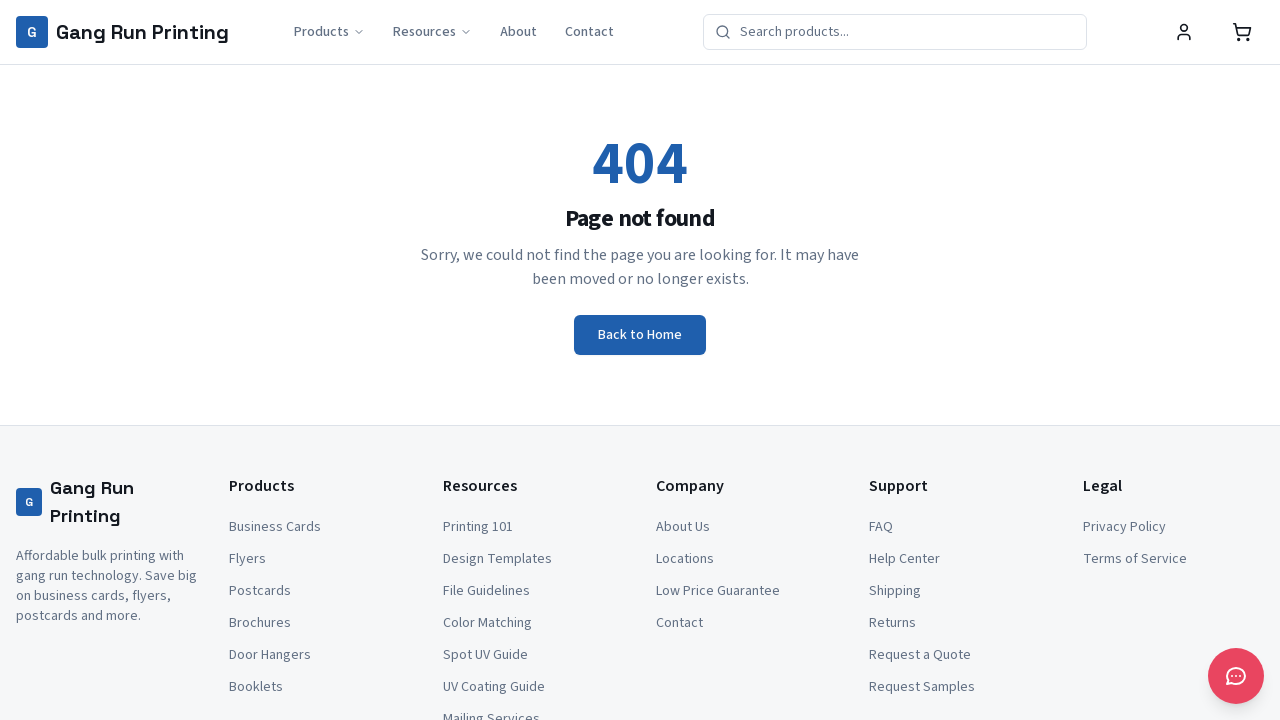

Checked visibility of checkout element on payment page: input[type="email"]
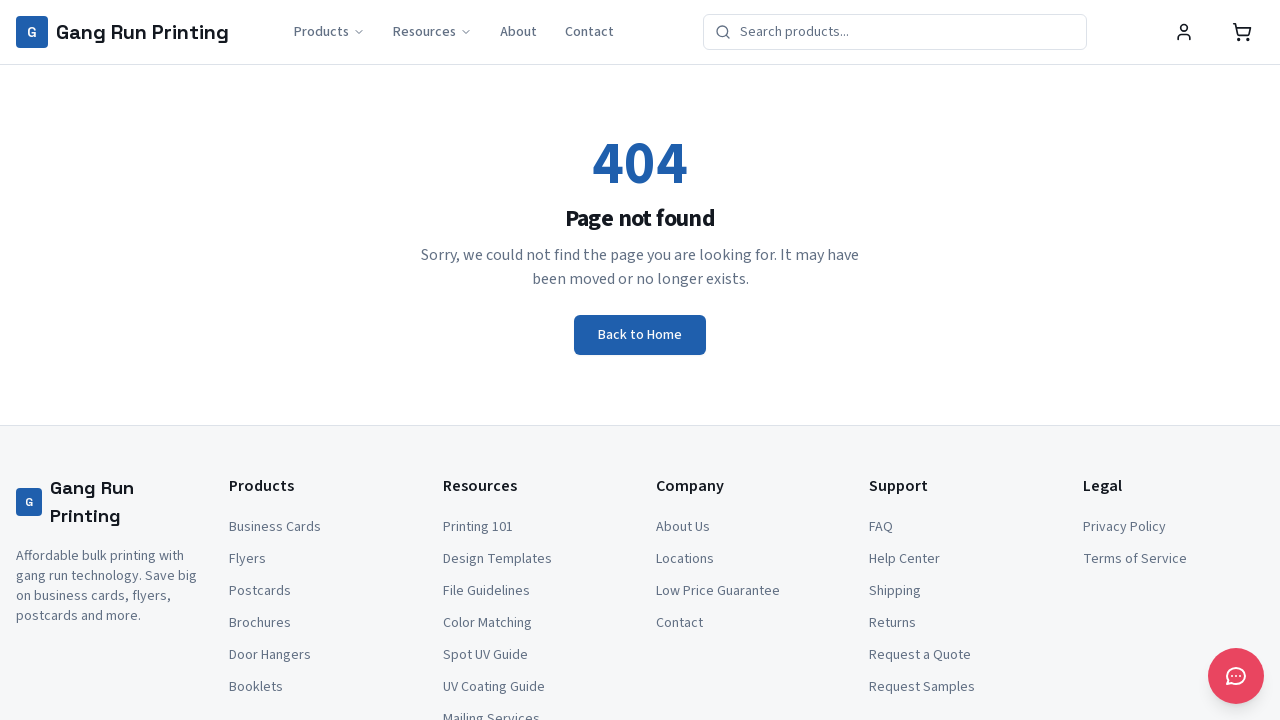

Checked visibility of checkout element on payment page: input[name="email"]
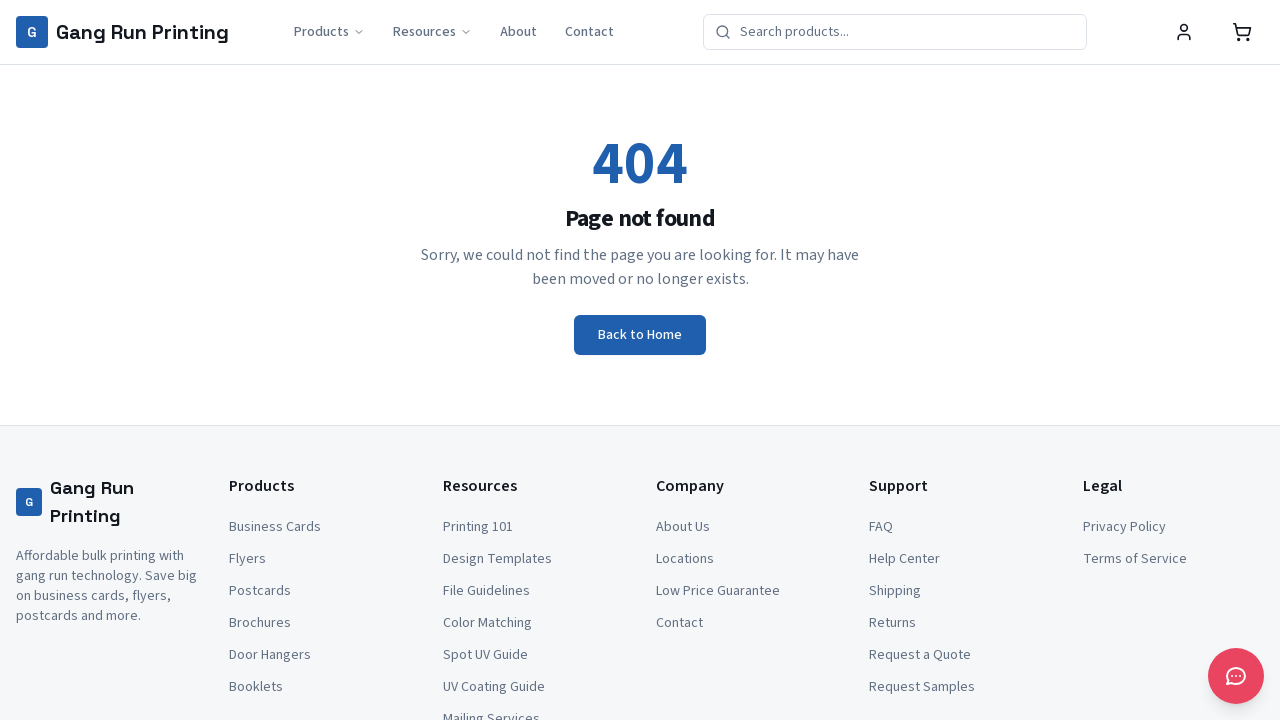

Checked visibility of checkout element on payment page: form
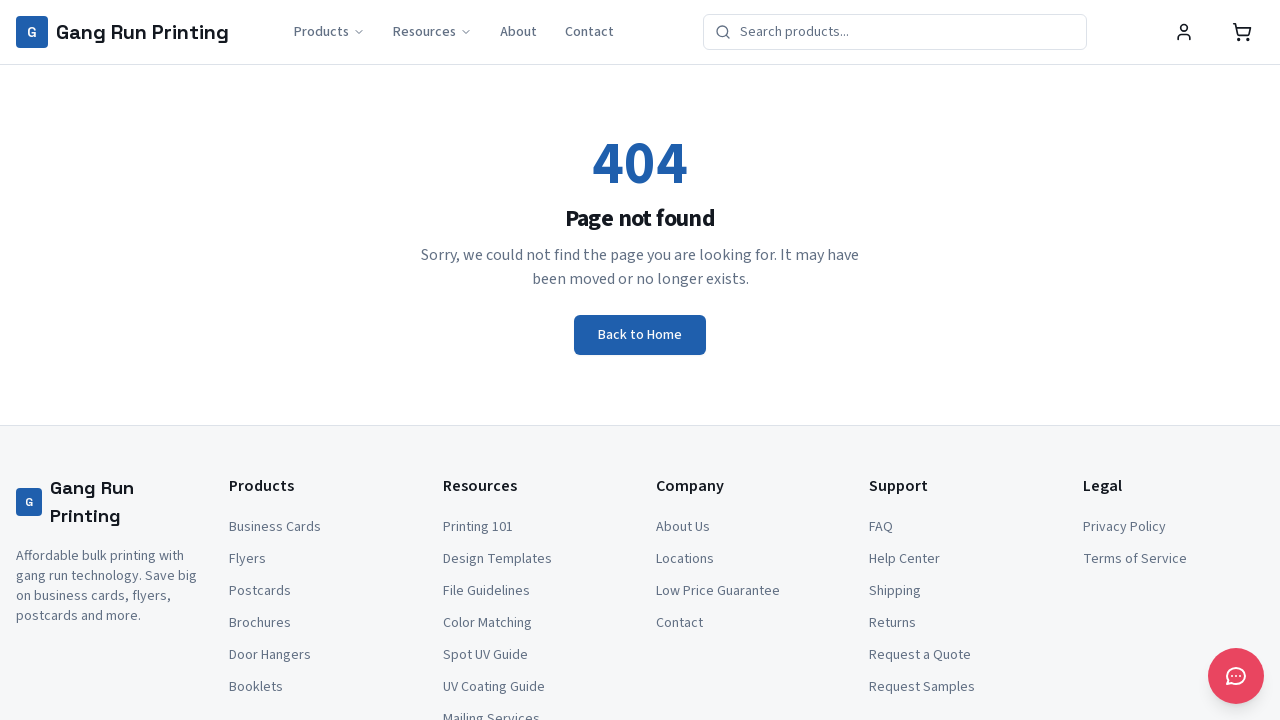

Checked visibility of checkout element on payment page: text=Billing
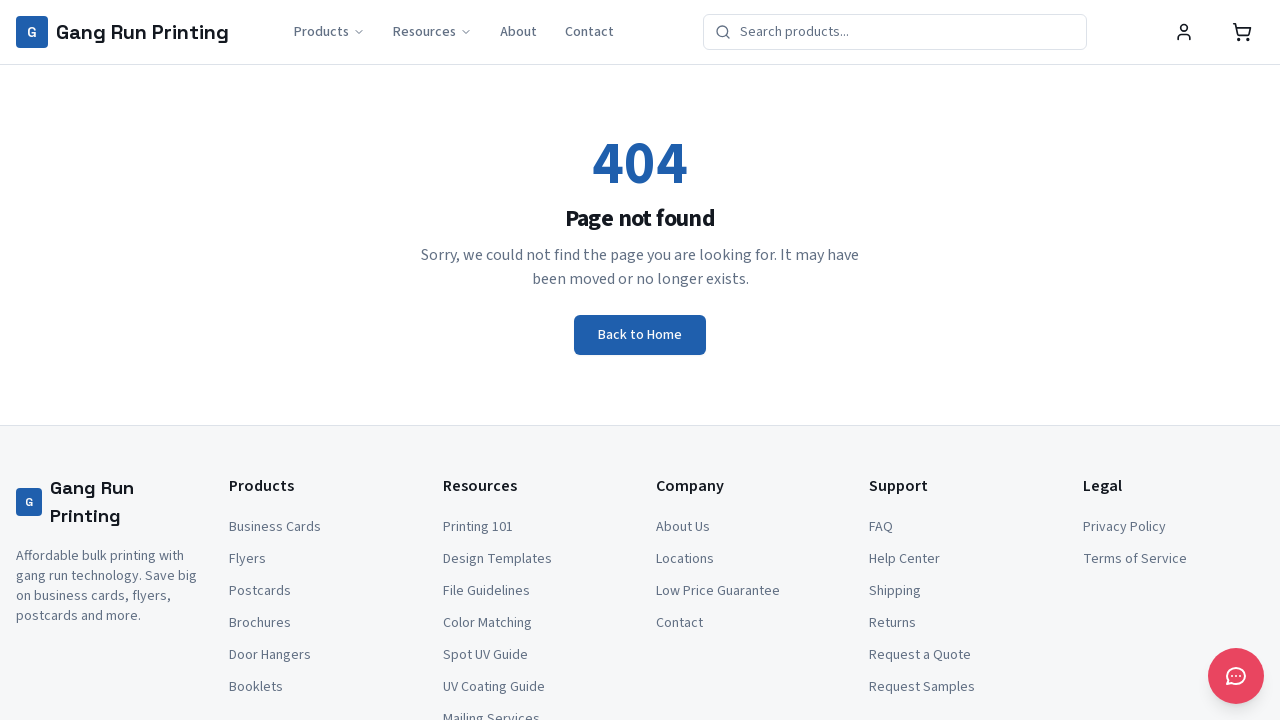

Checked visibility of checkout element on payment page: text=Shipping
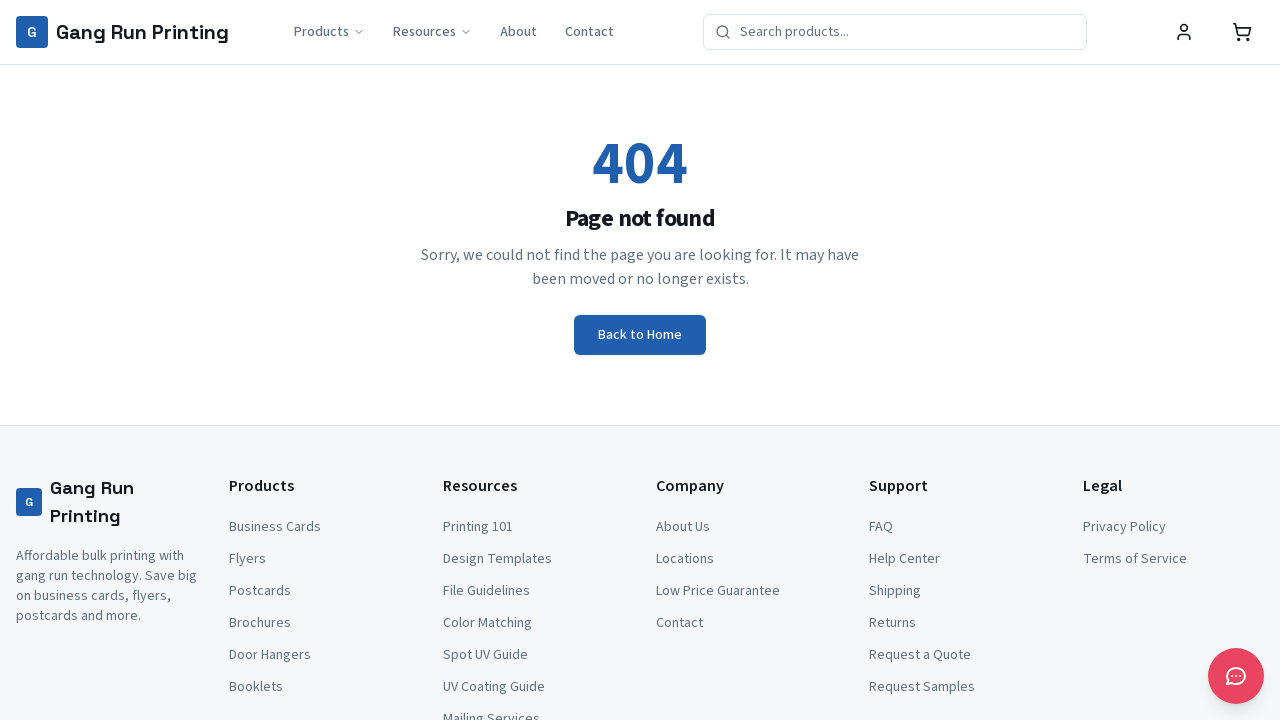

Checked visibility of checkout element on payment page: text=Payment
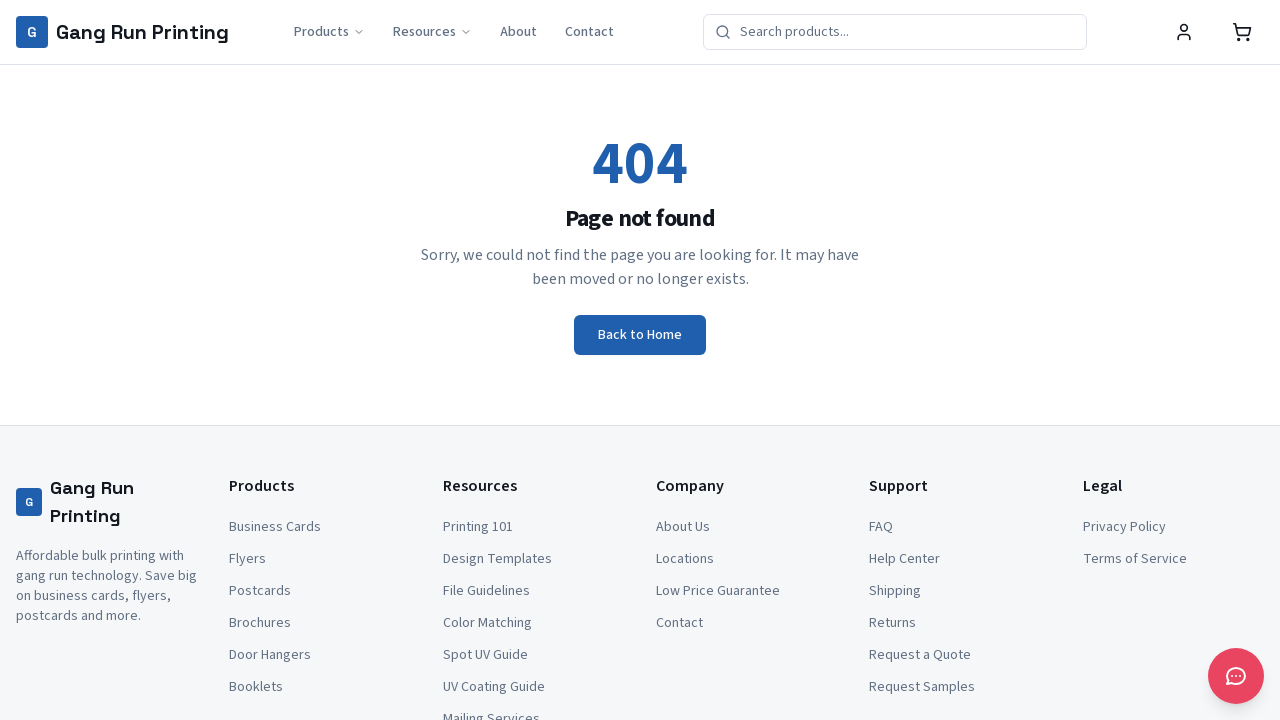

Checked visibility of checkout element on payment page: button:has-text("Place Order")
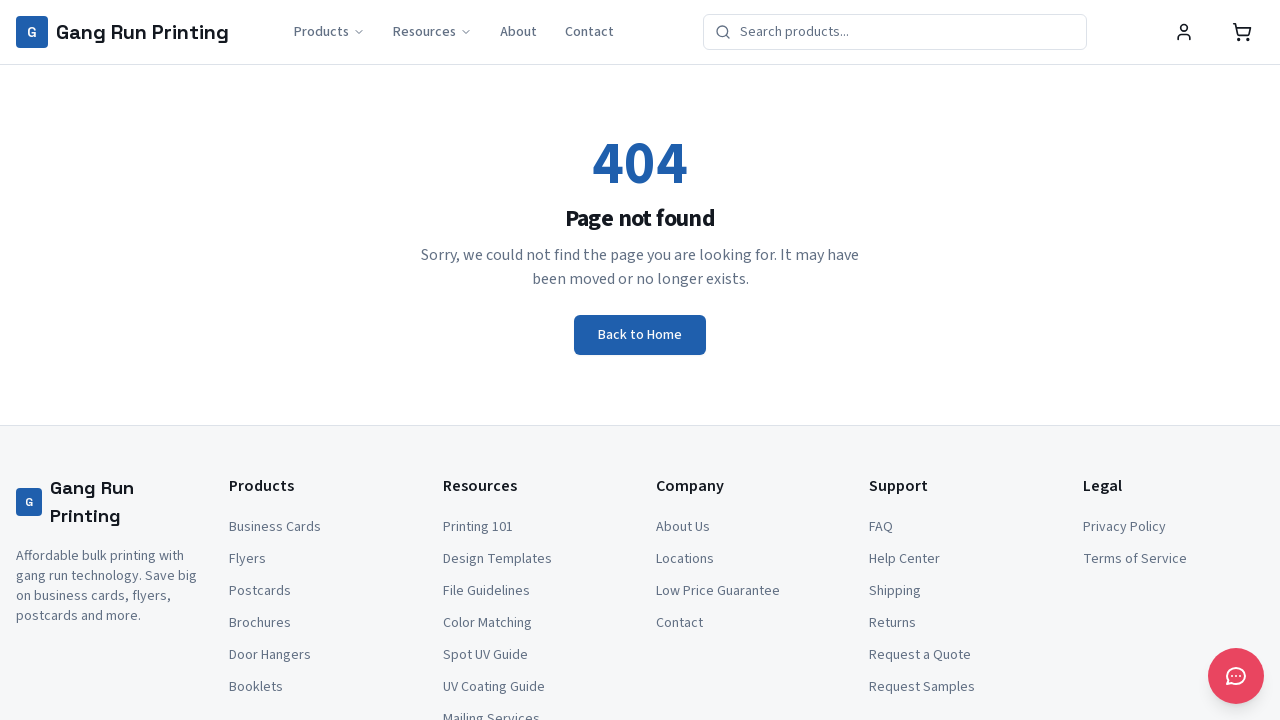

Checked visibility of checkout element on payment page: button:has-text("Complete")
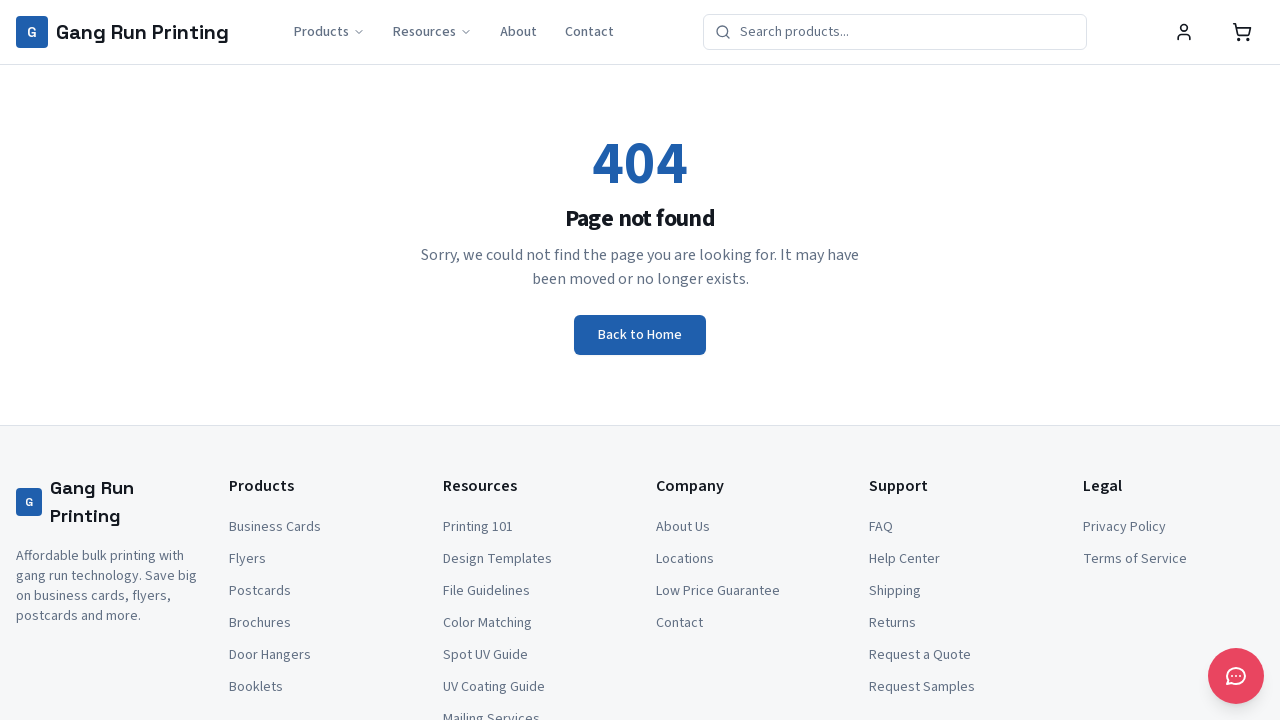

Checked visibility of checkout element on payment page: [data-testid="checkout-form"]
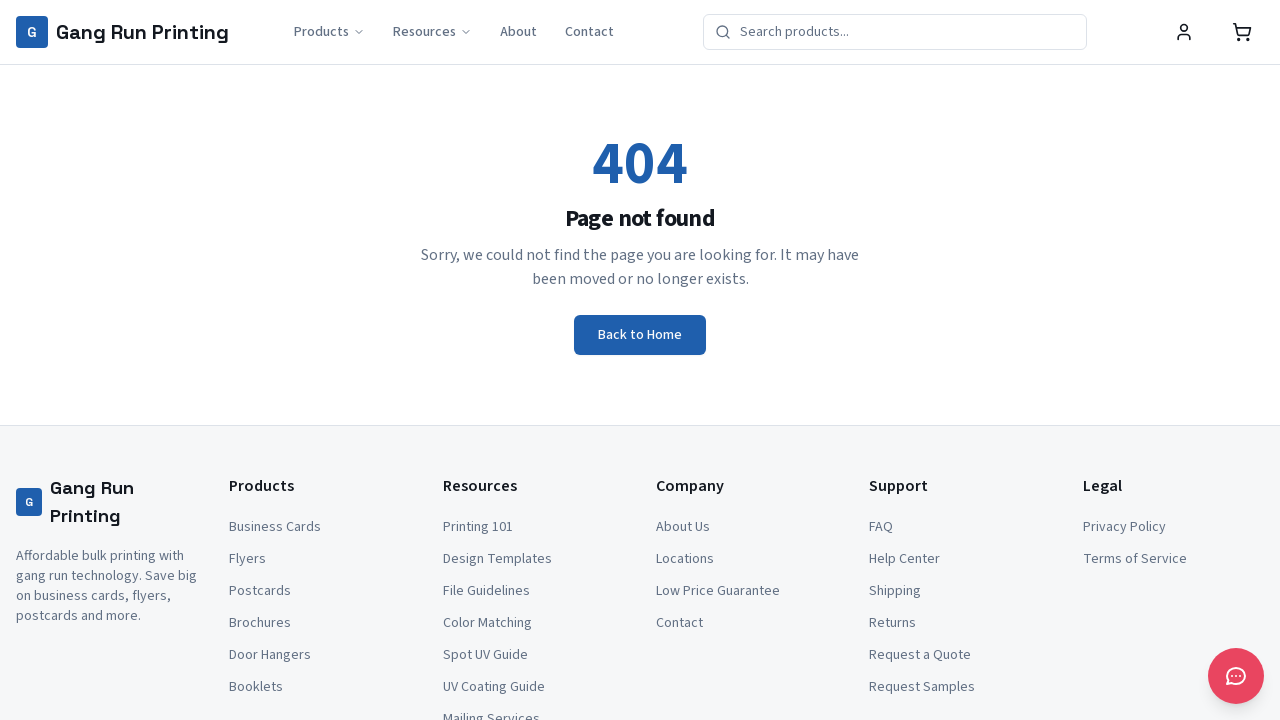

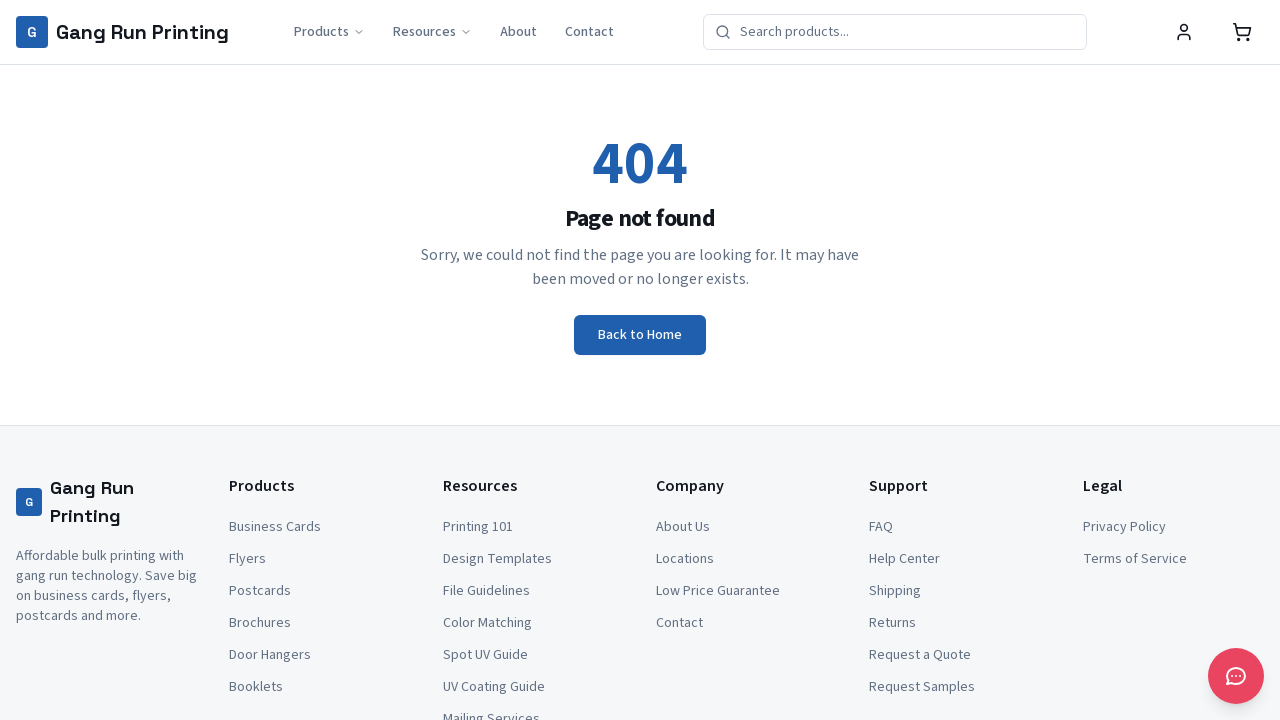